Tests an Angular e-commerce application by browsing products, adding a Selenium course to cart, and modifying the quantity in the cart

Starting URL: https://rahulshettyacademy.com/angularAppdemo/

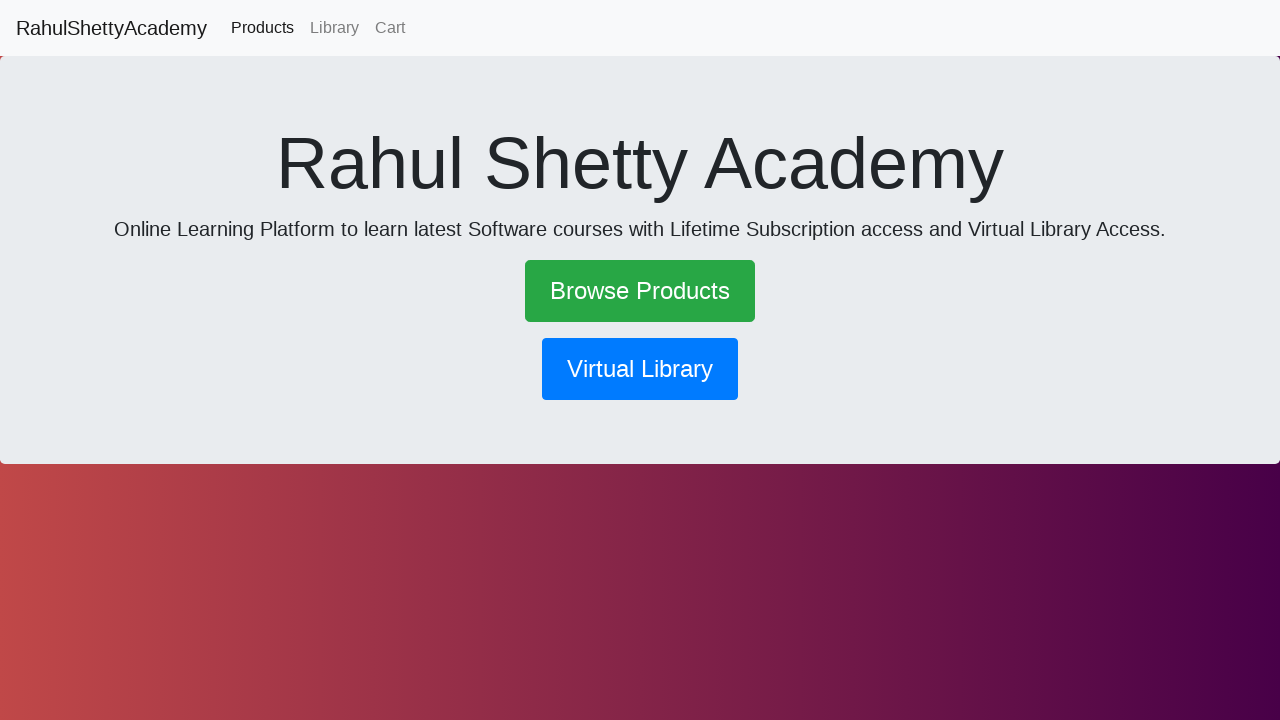

Clicked Browse Products link at (640, 291) on text=Browse Products
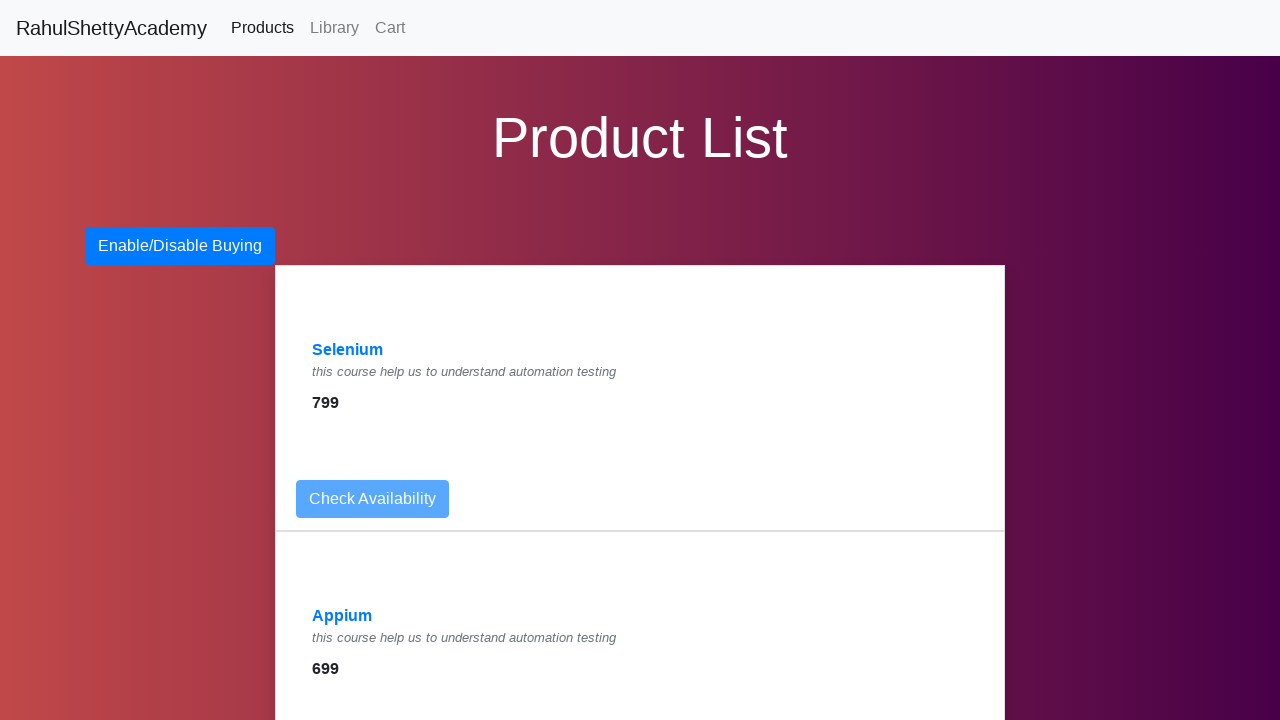

Clicked on Selenium course at (348, 350) on text=Selenium
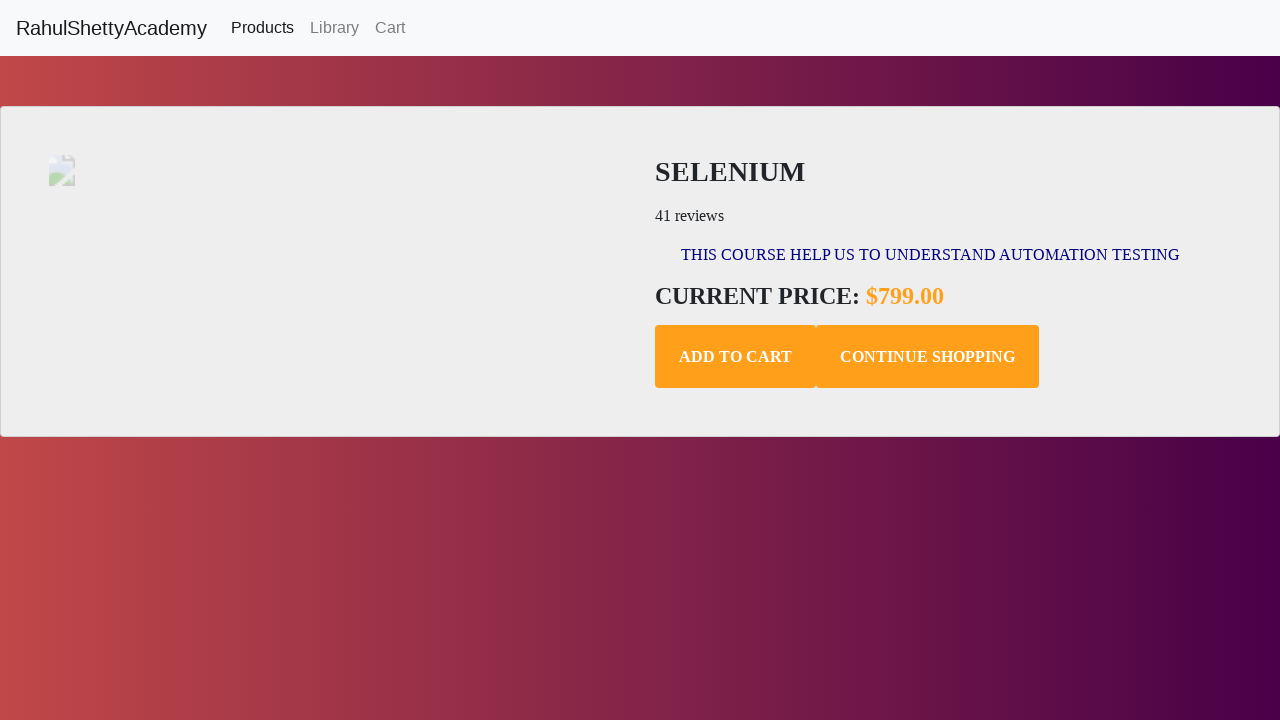

Clicked Add to Cart button at (736, 357) on .add-to-cart
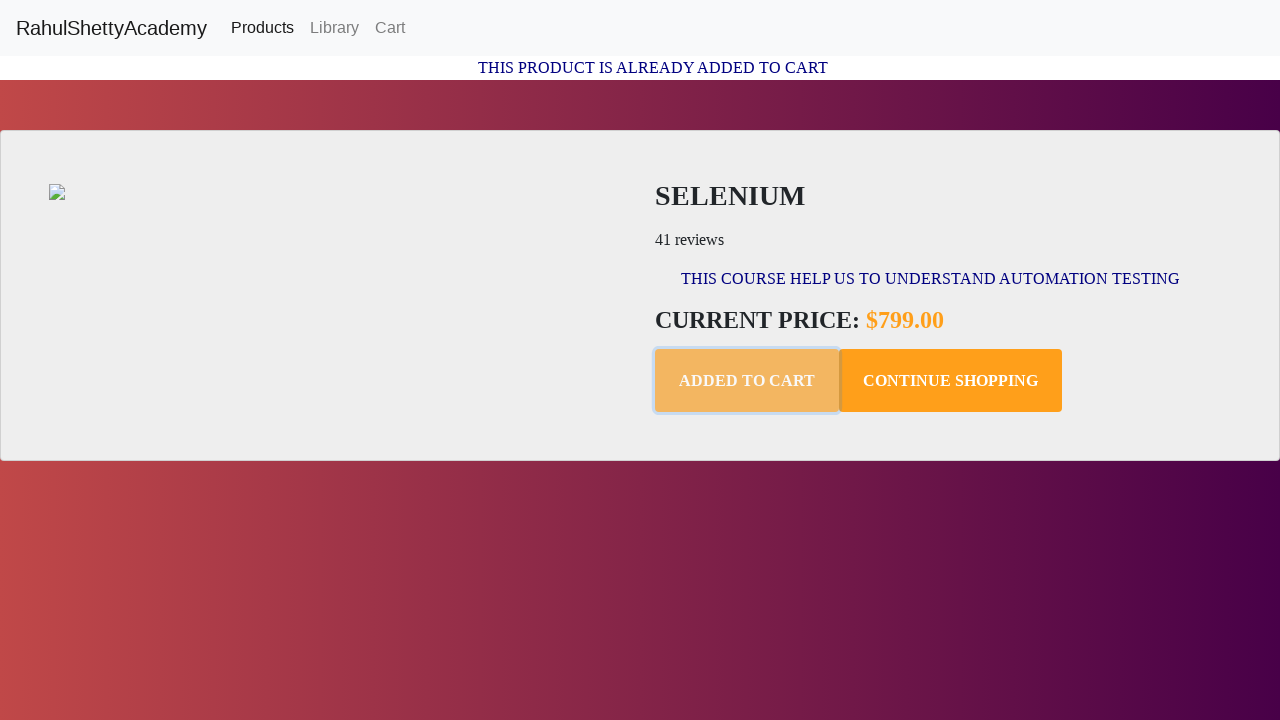

Navigated to Cart page at (390, 28) on text=Cart
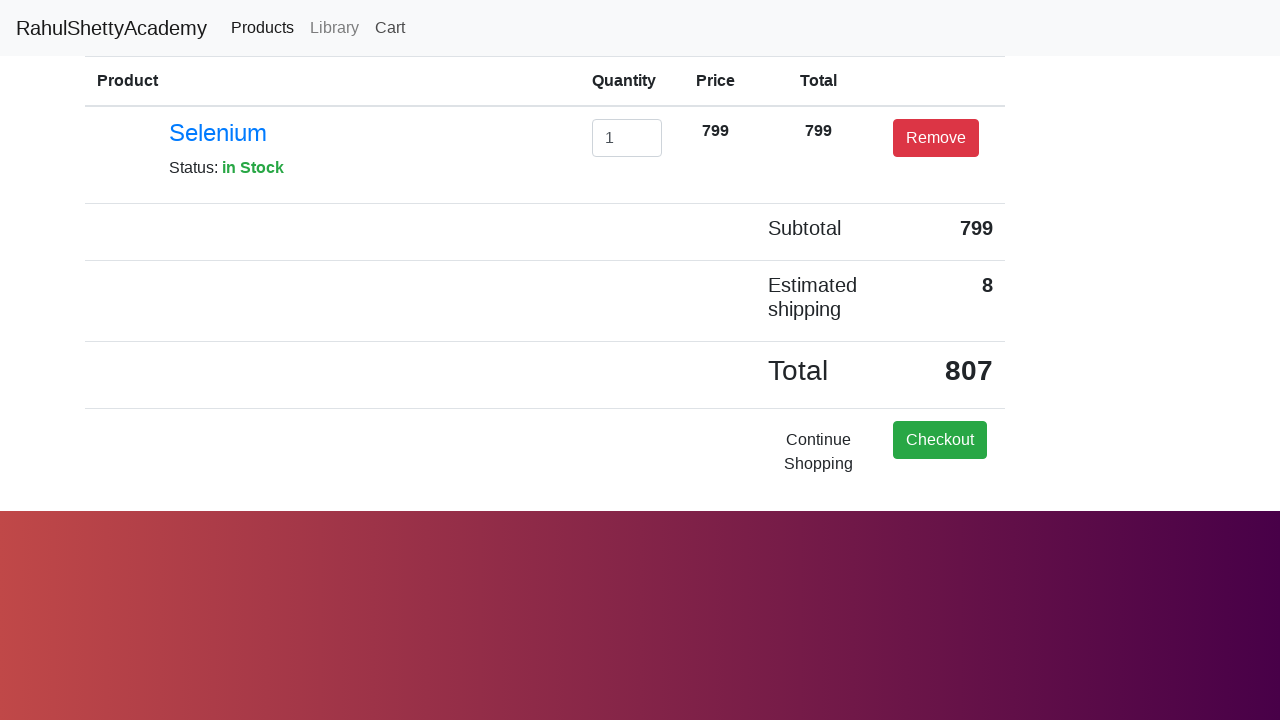

Modified cart item quantity to 2 on #exampleInputEmail1
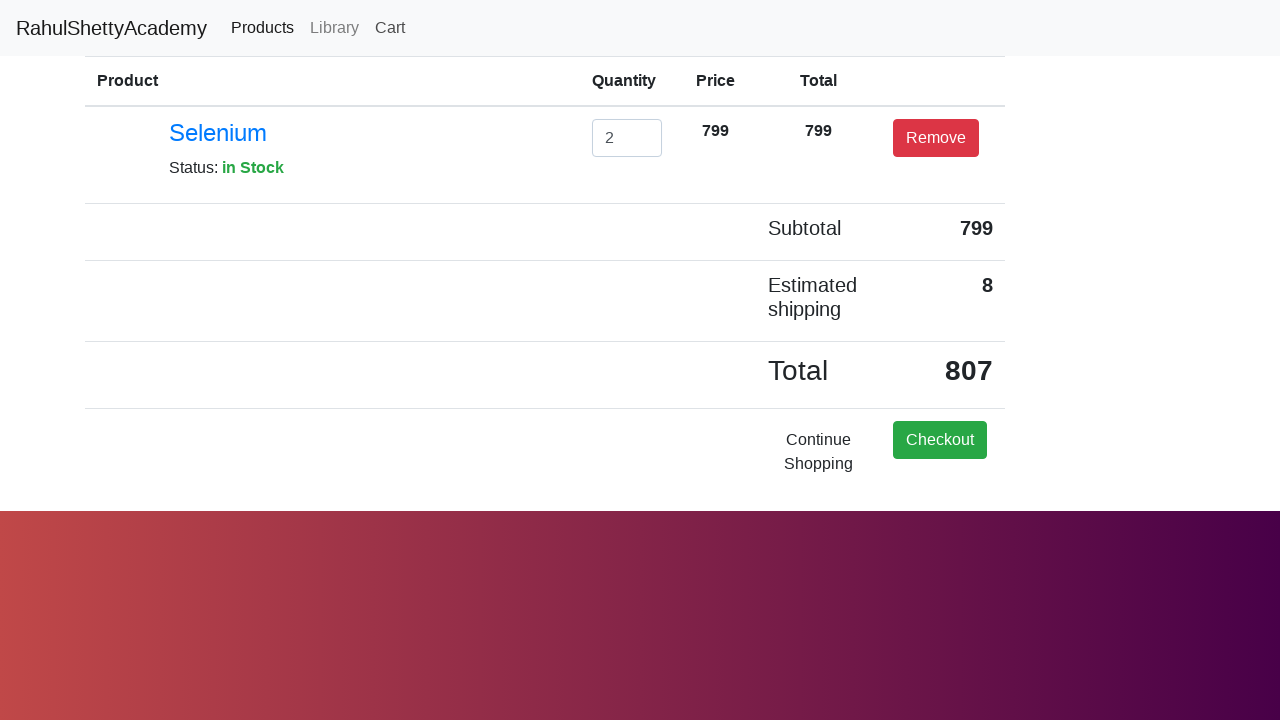

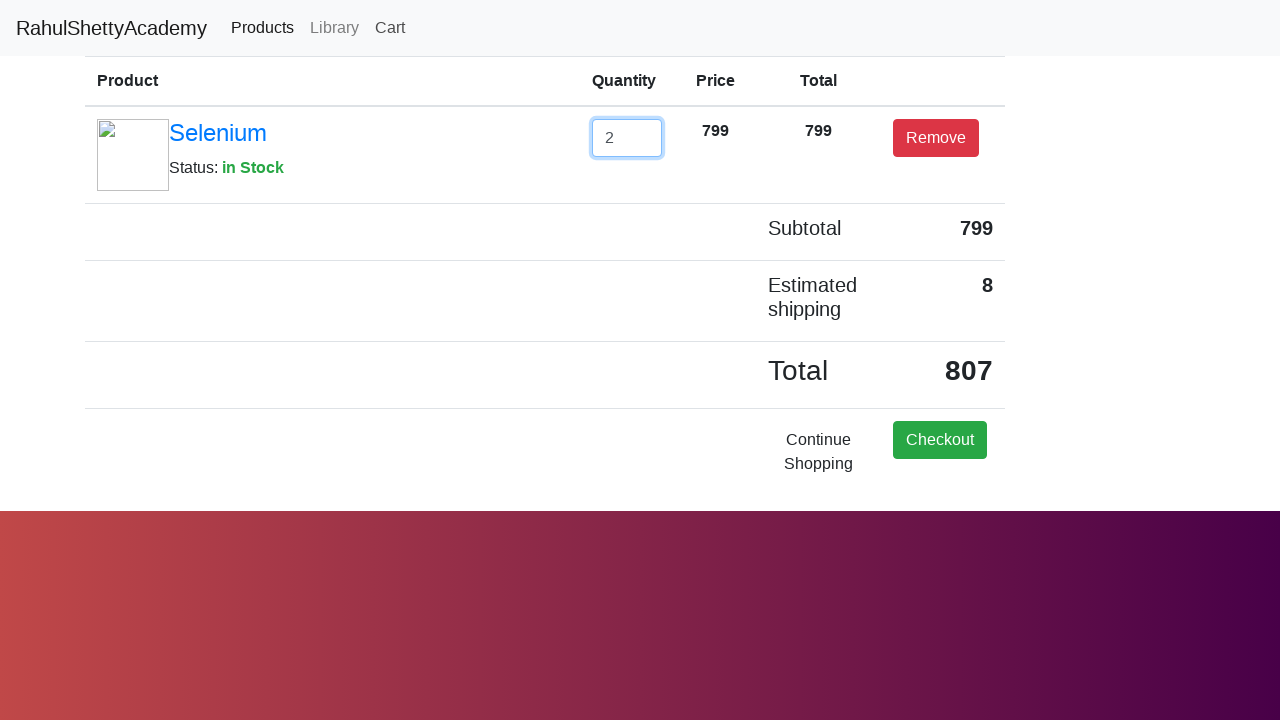